Tests multiple select dropdown functionality by selecting all options and then deselecting them all

Starting URL: https://practice.cydeo.com/dropdown

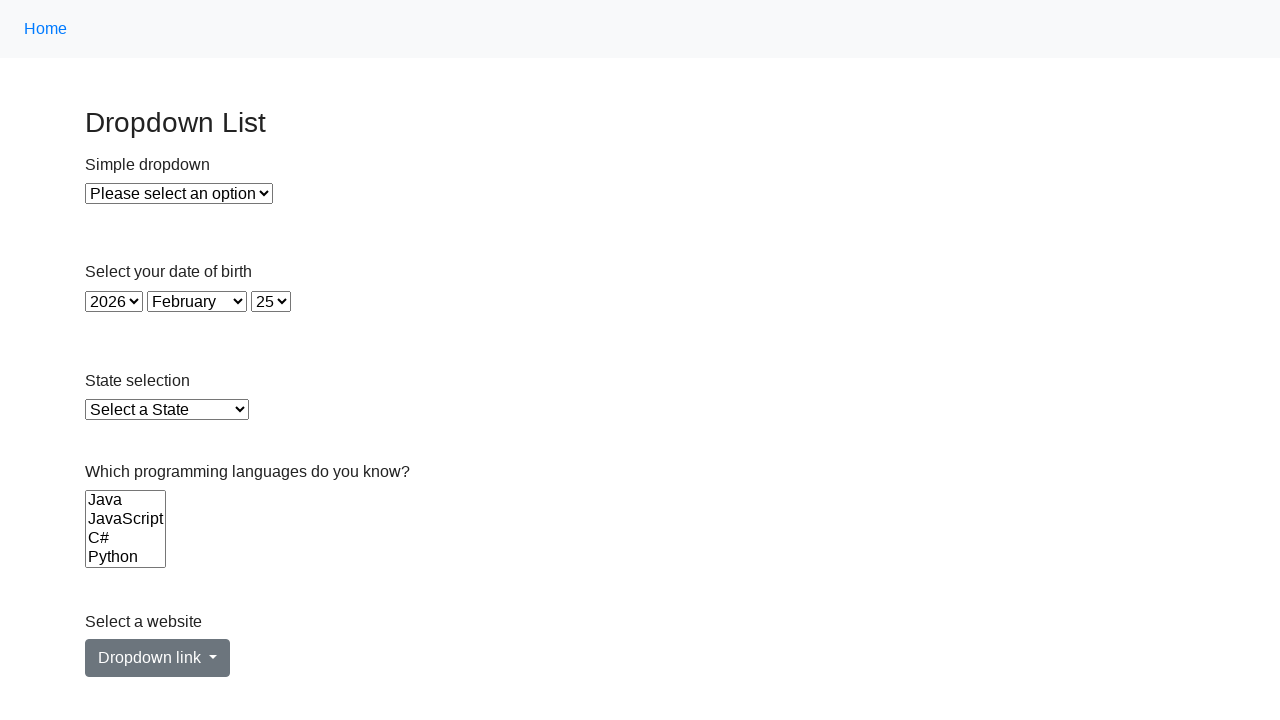

Located multi-select dropdown for Languages
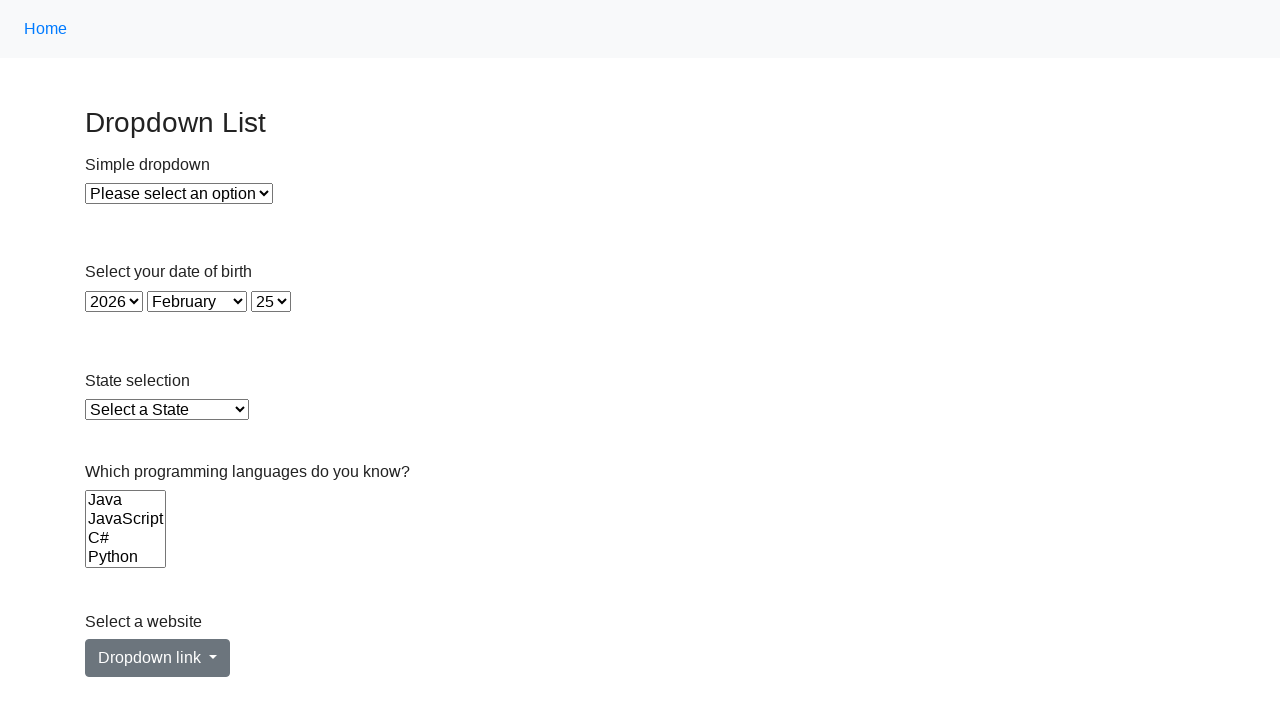

Selected option at index 0 from Languages dropdown on select[name='Languages']
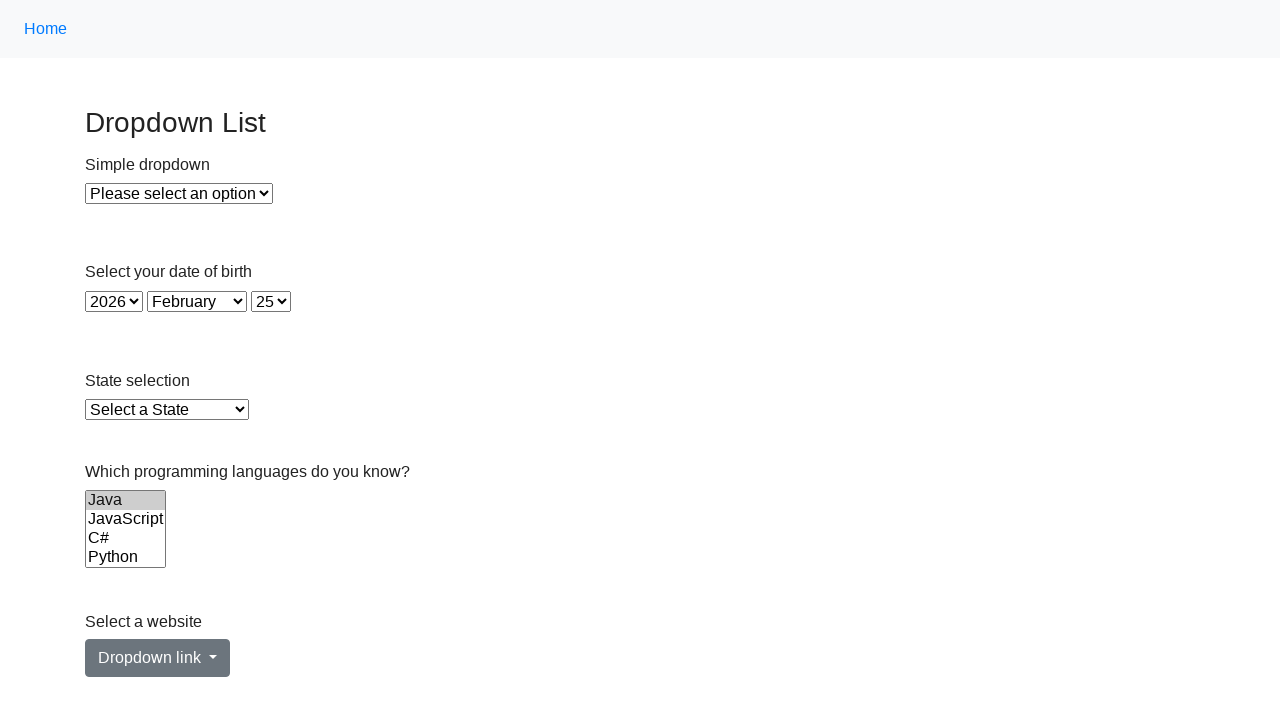

Selected option at index 1 from Languages dropdown on select[name='Languages']
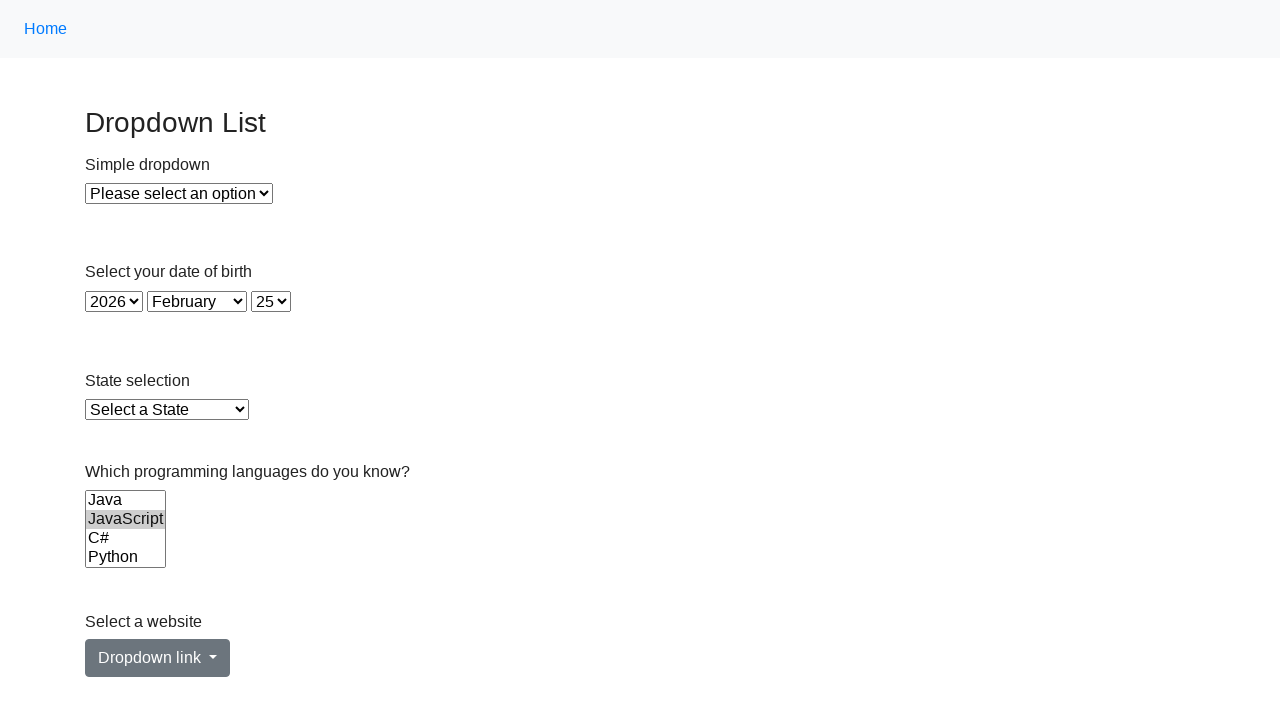

Selected option at index 2 from Languages dropdown on select[name='Languages']
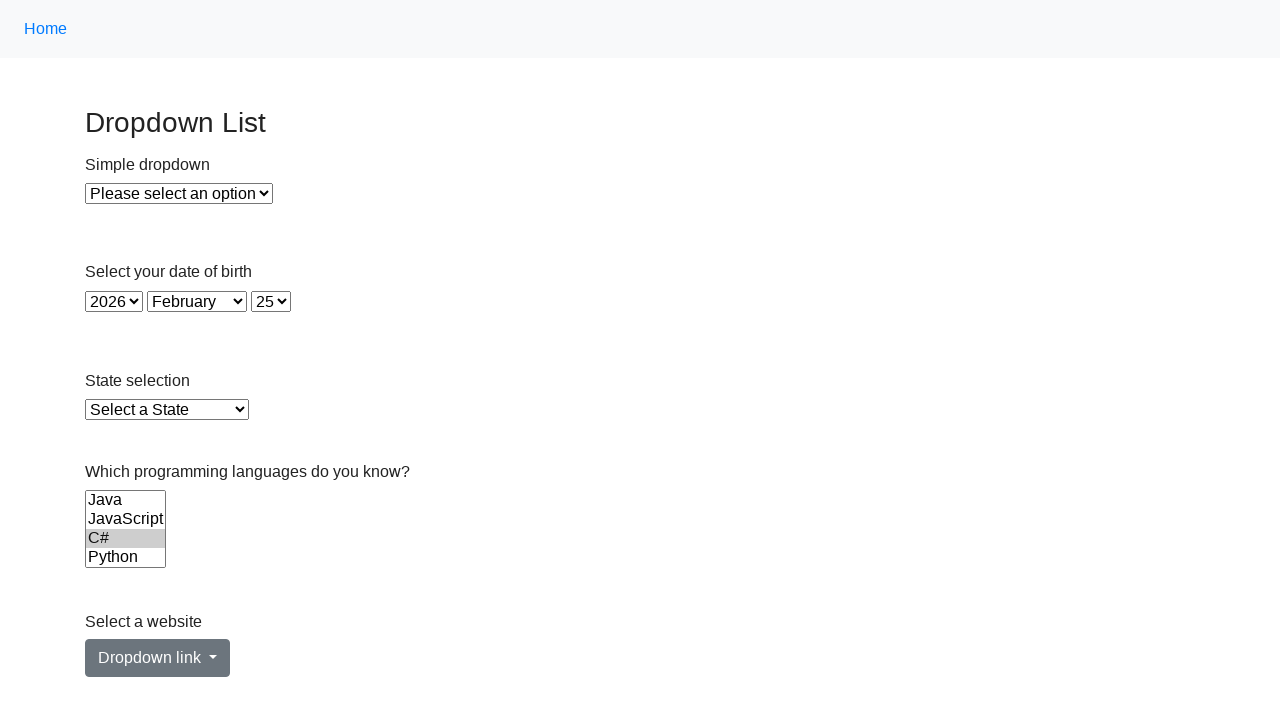

Selected option at index 3 from Languages dropdown on select[name='Languages']
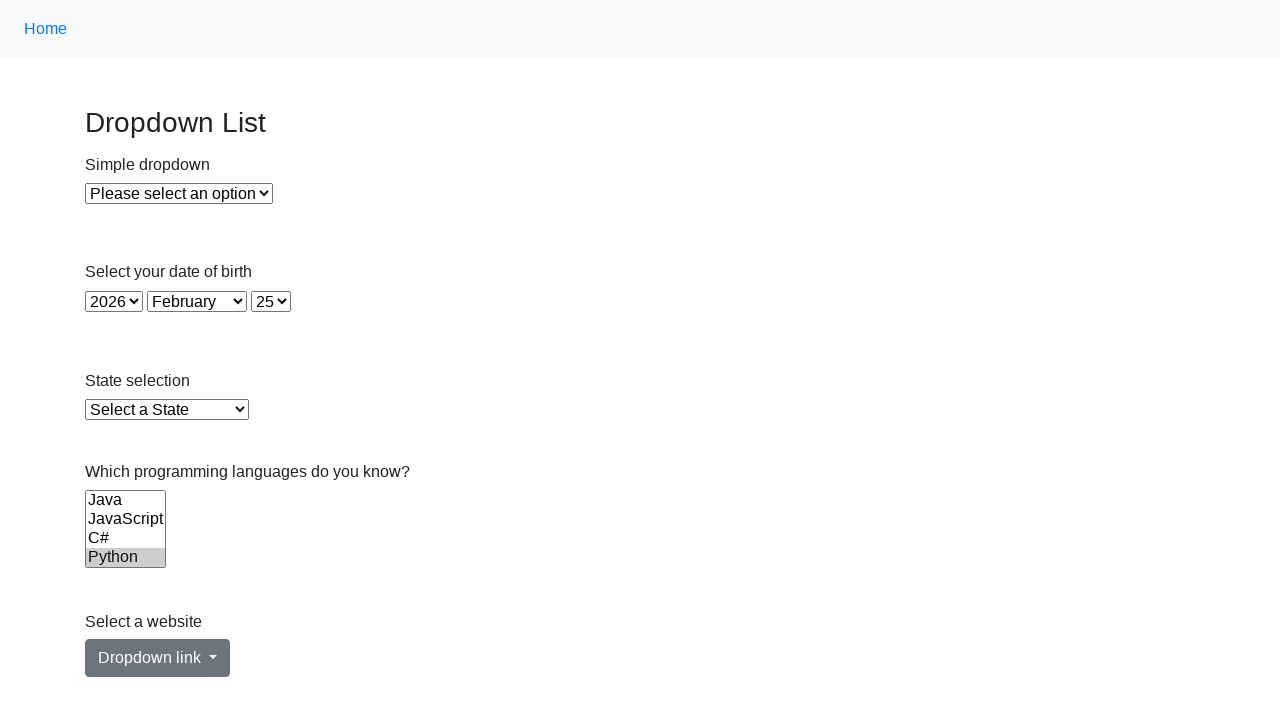

Selected option at index 4 from Languages dropdown on select[name='Languages']
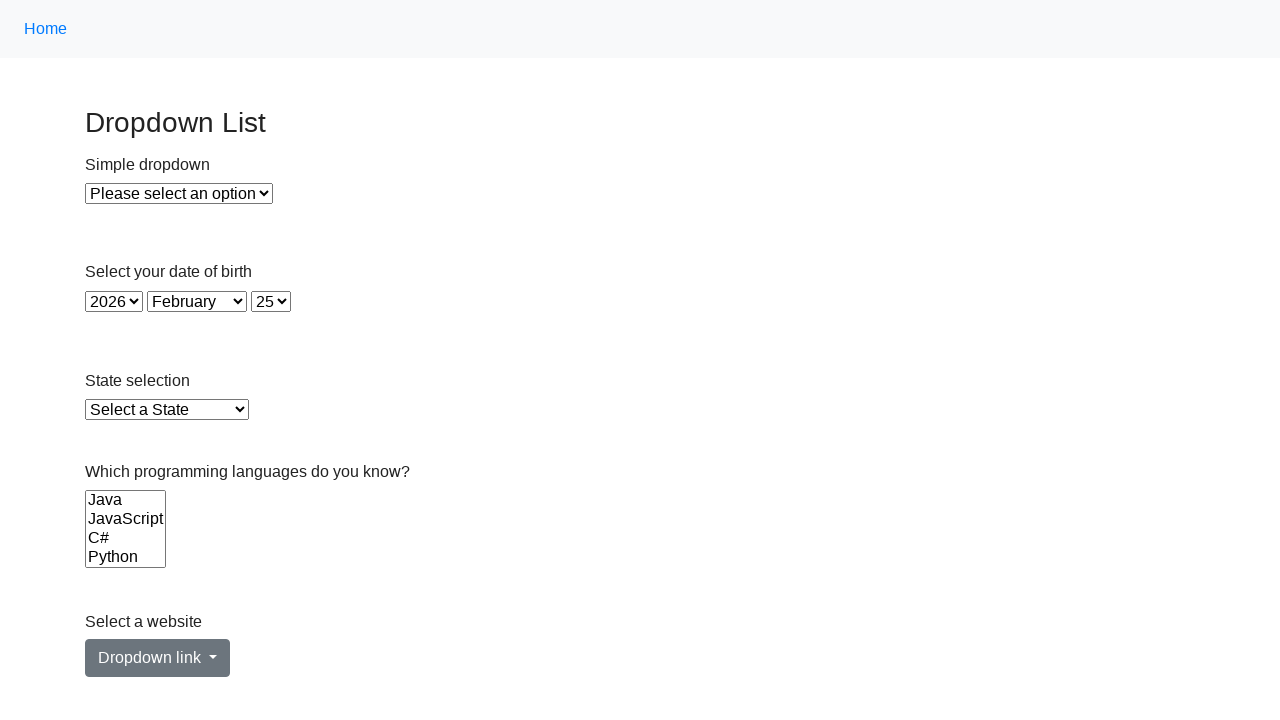

Selected option at index 5 from Languages dropdown on select[name='Languages']
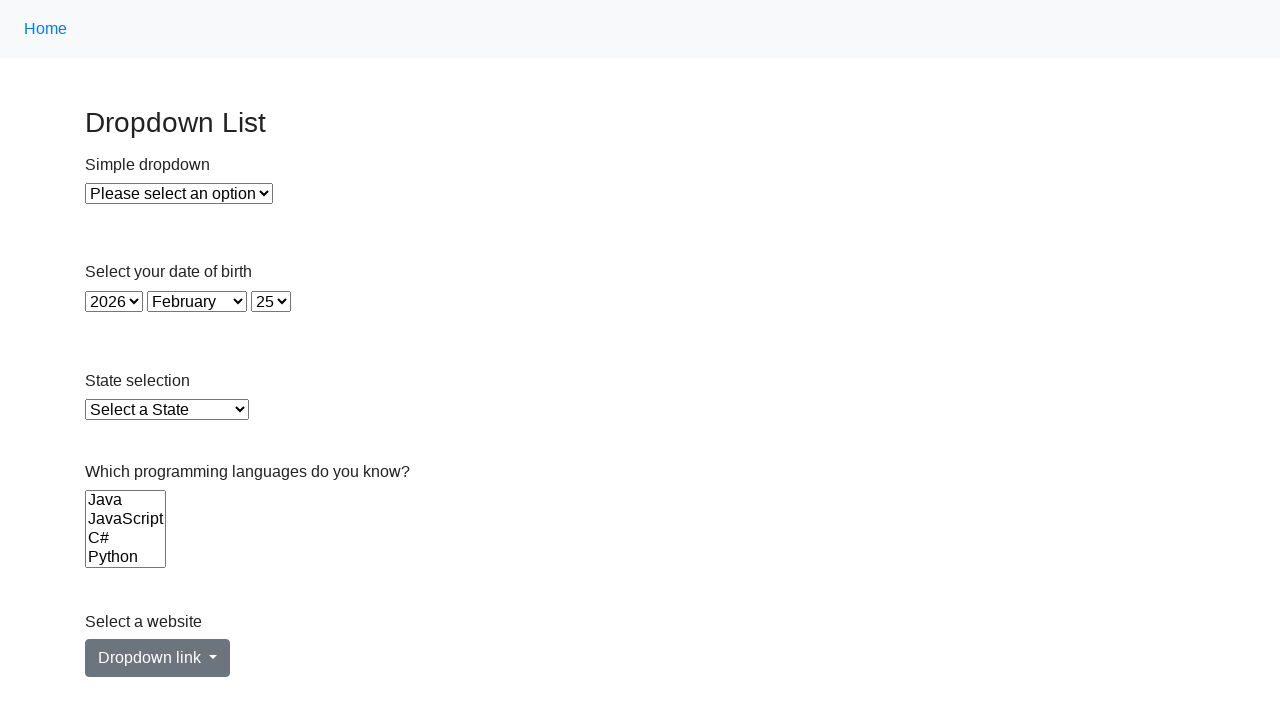

Deselected all options from Languages dropdown using JavaScript
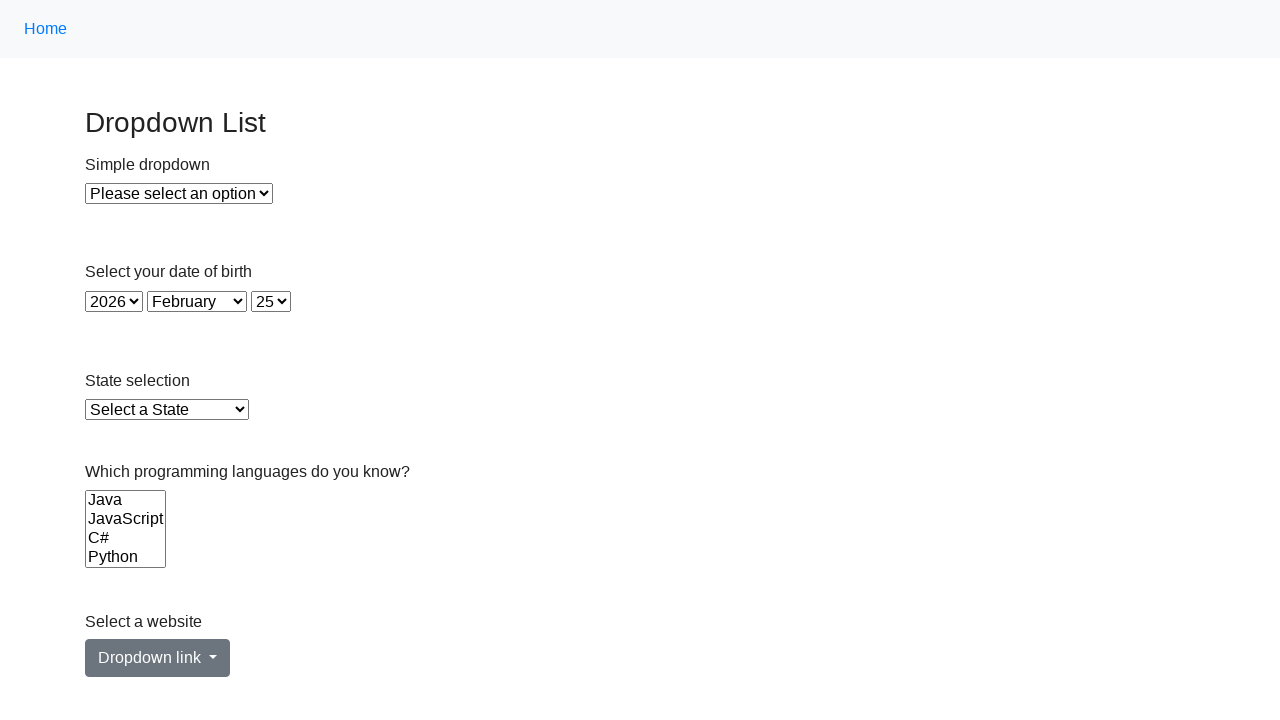

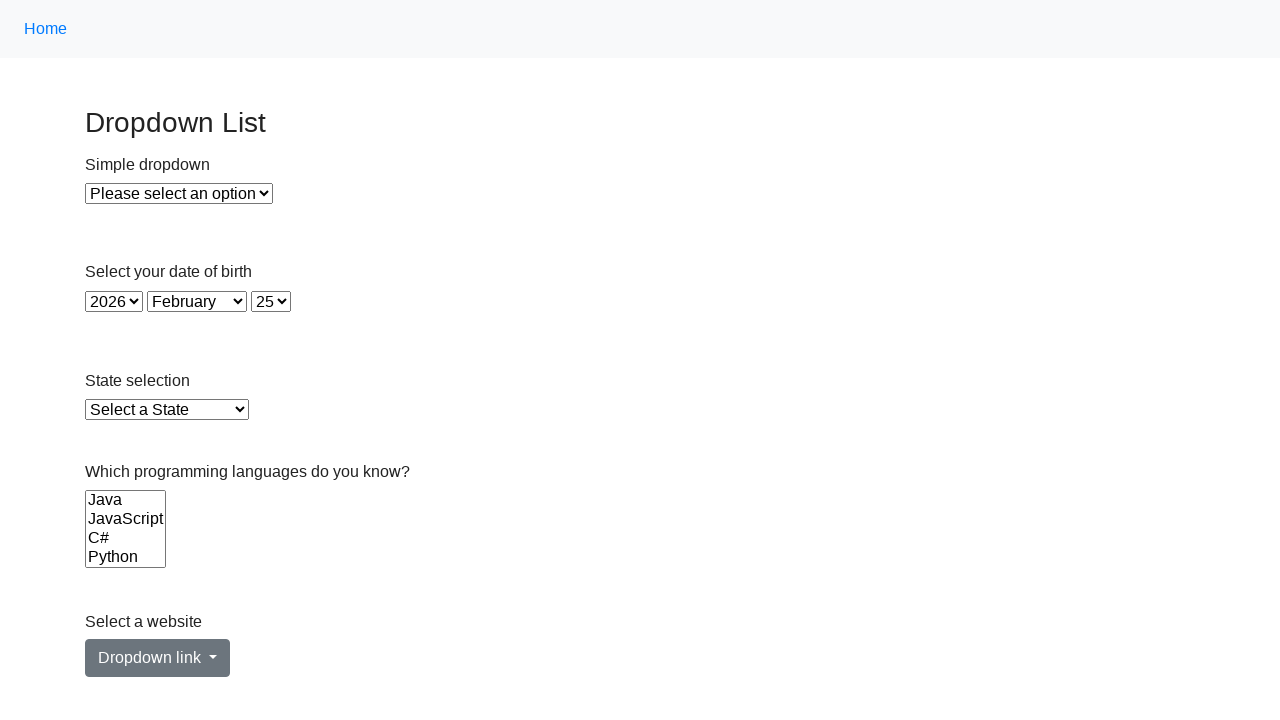